Tests filtering to display only active (incomplete) todo items

Starting URL: https://demo.playwright.dev/todomvc

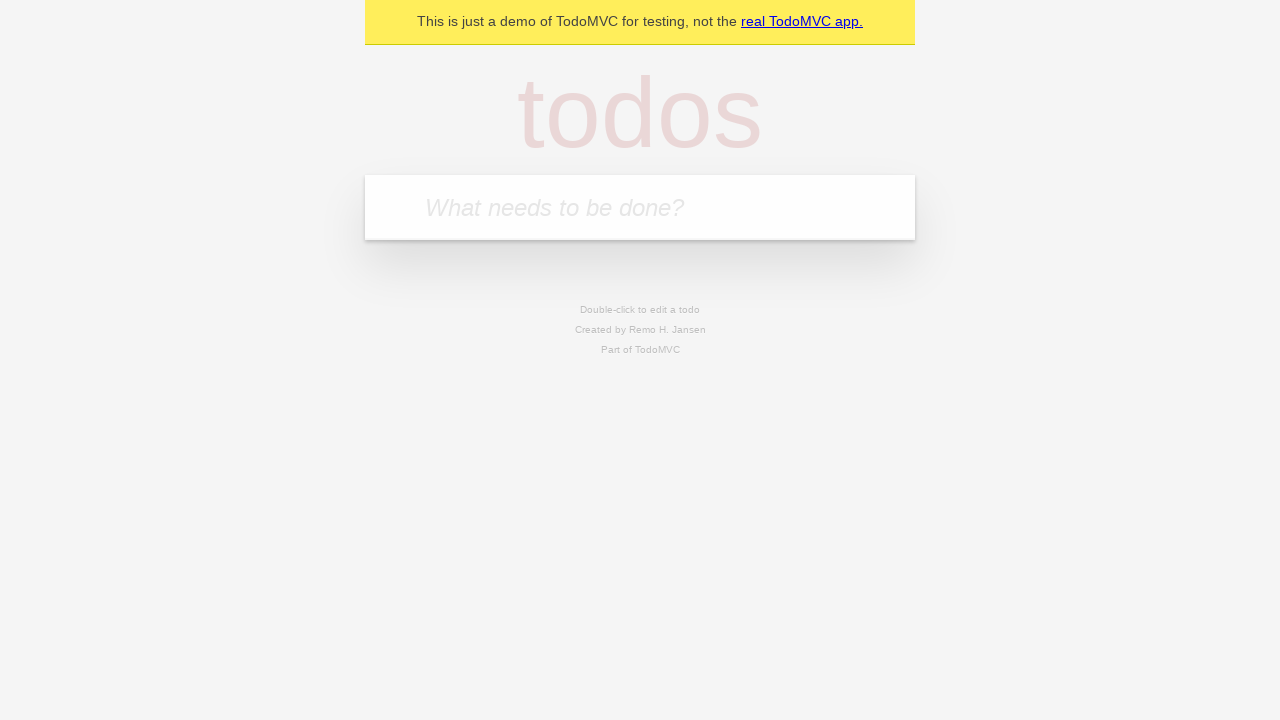

Filled todo input with 'buy some cheese' on internal:attr=[placeholder="What needs to be done?"i]
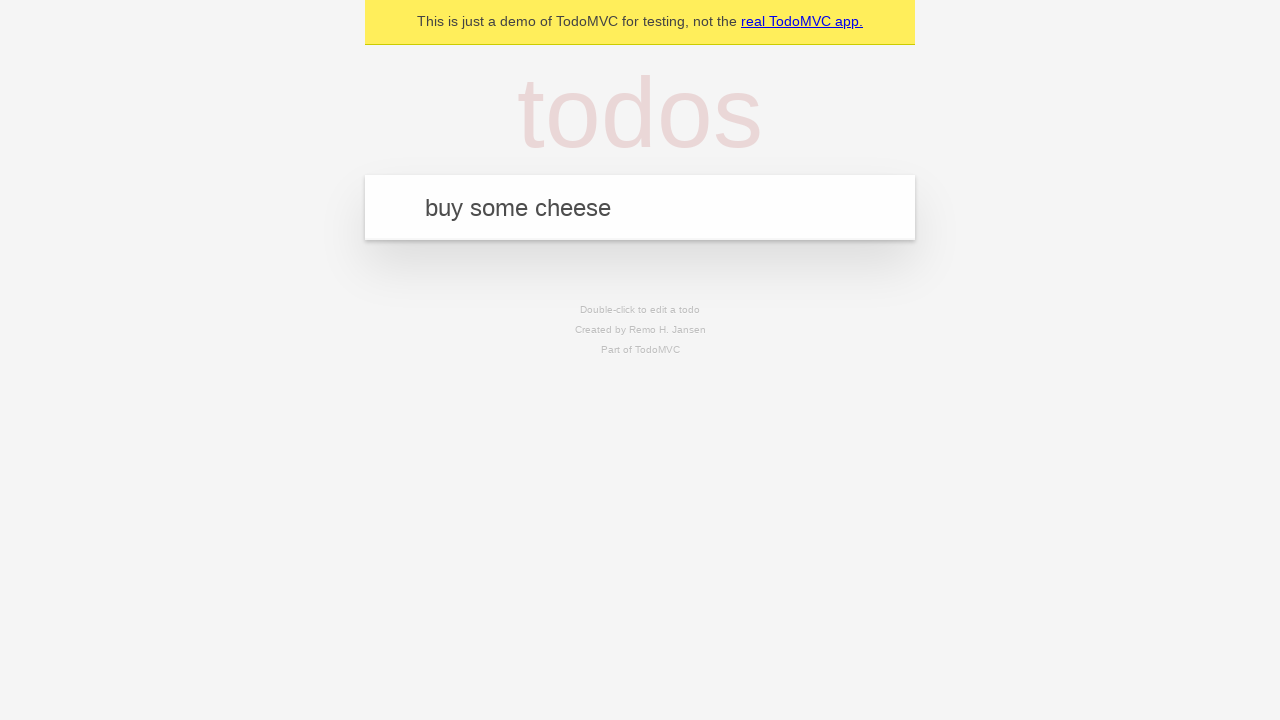

Pressed Enter to create todo 'buy some cheese' on internal:attr=[placeholder="What needs to be done?"i]
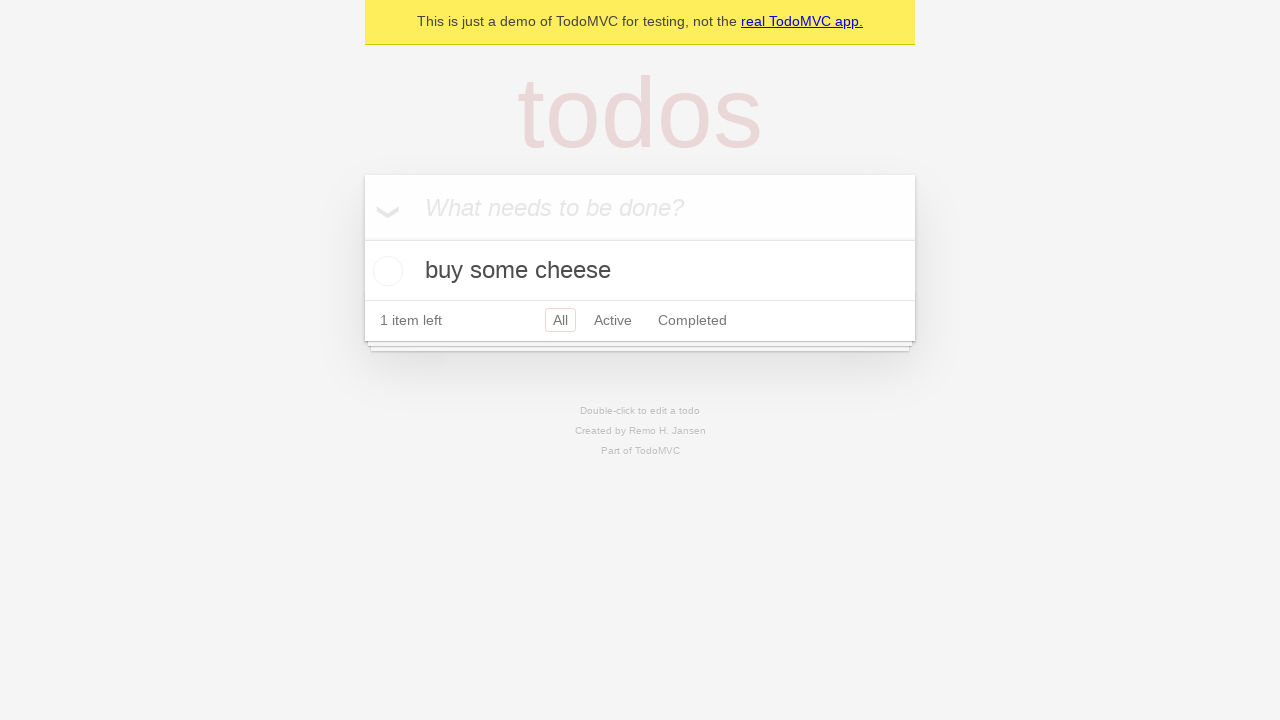

Filled todo input with 'feed the cat' on internal:attr=[placeholder="What needs to be done?"i]
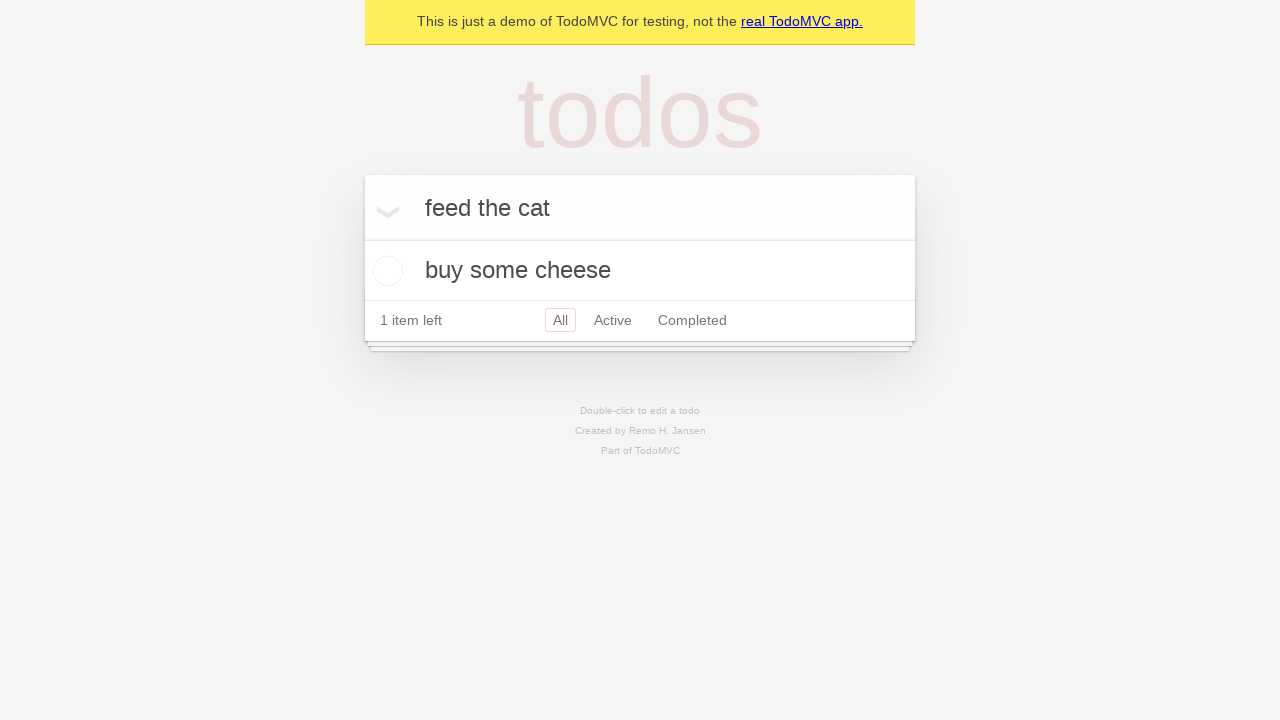

Pressed Enter to create todo 'feed the cat' on internal:attr=[placeholder="What needs to be done?"i]
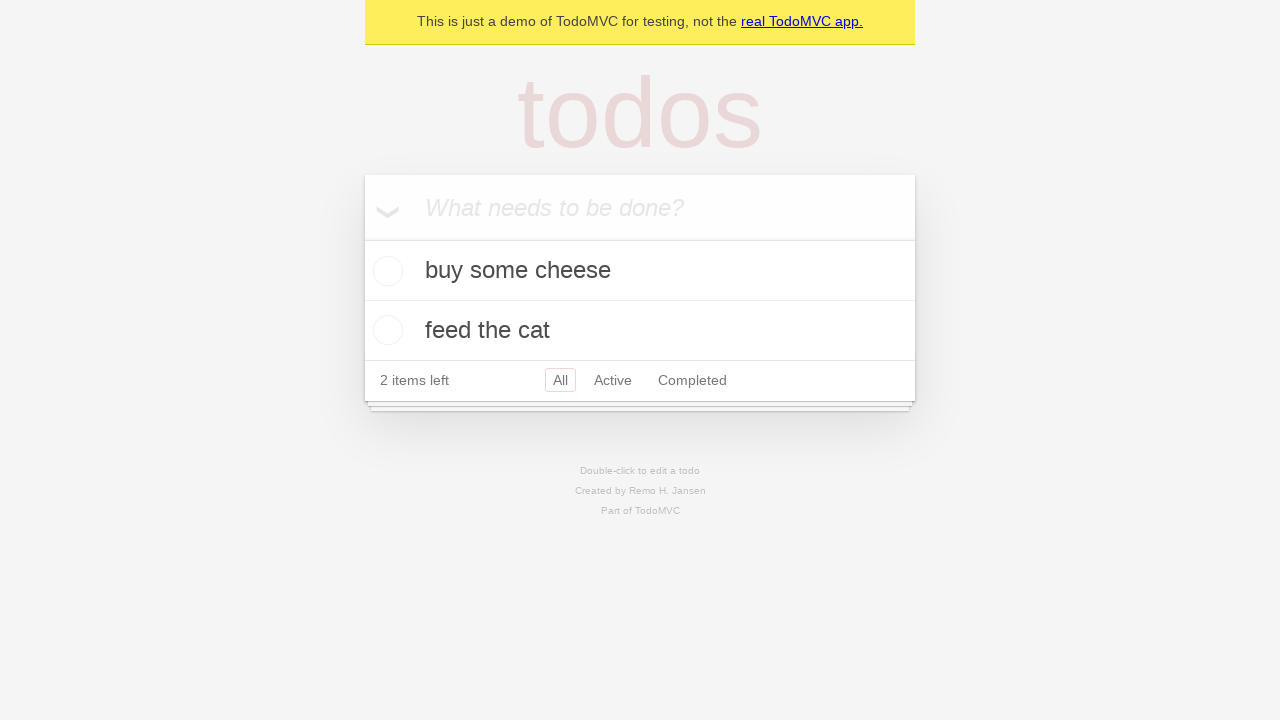

Filled todo input with 'book a doctors appointment' on internal:attr=[placeholder="What needs to be done?"i]
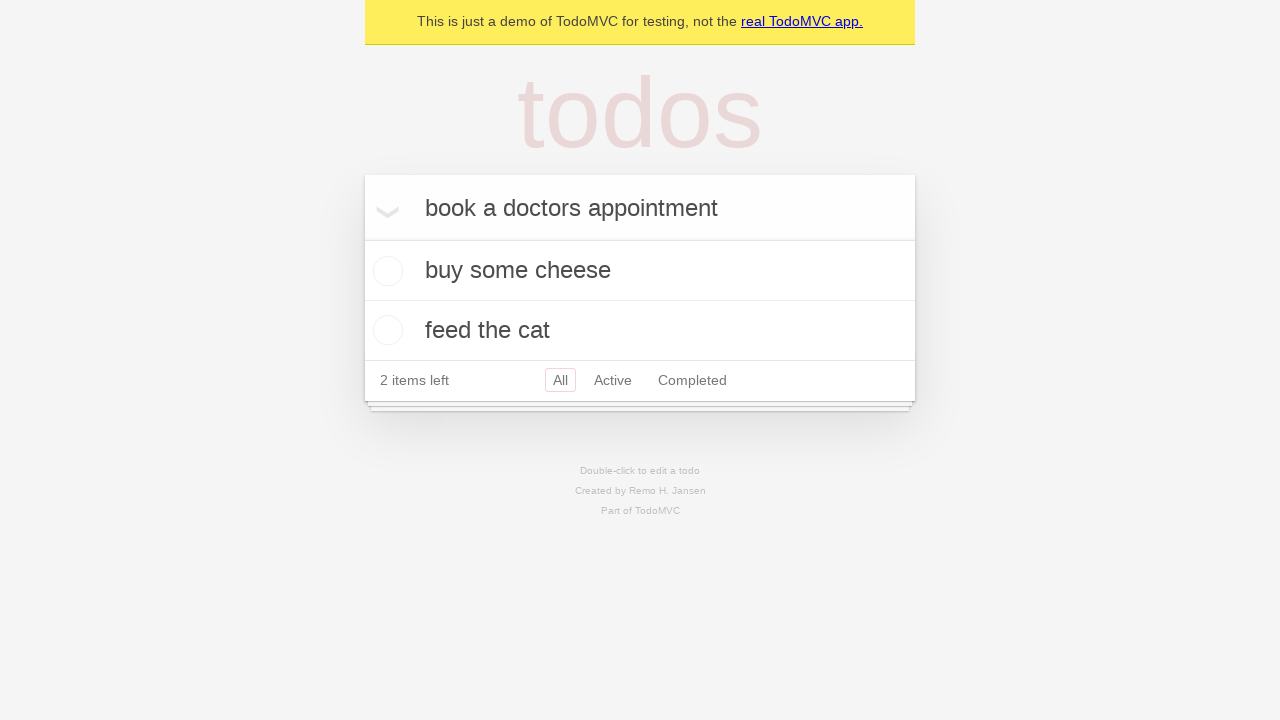

Pressed Enter to create todo 'book a doctors appointment' on internal:attr=[placeholder="What needs to be done?"i]
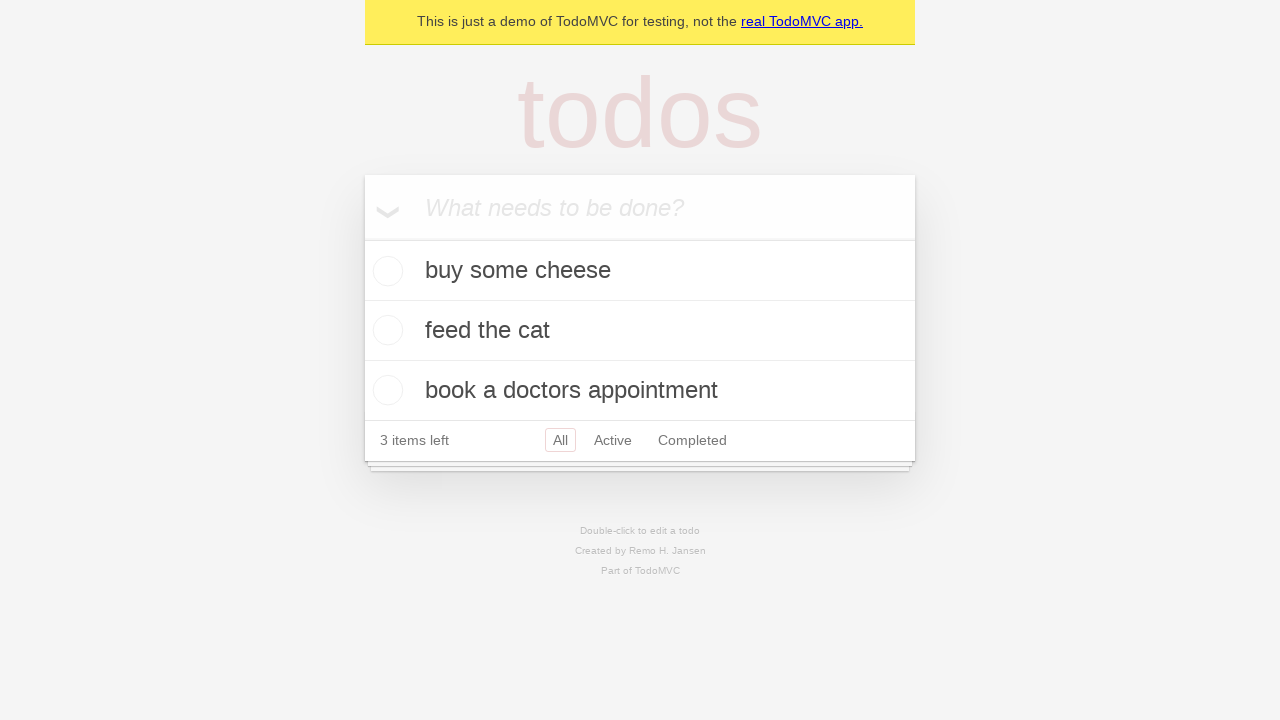

All 3 todos have been created and are visible
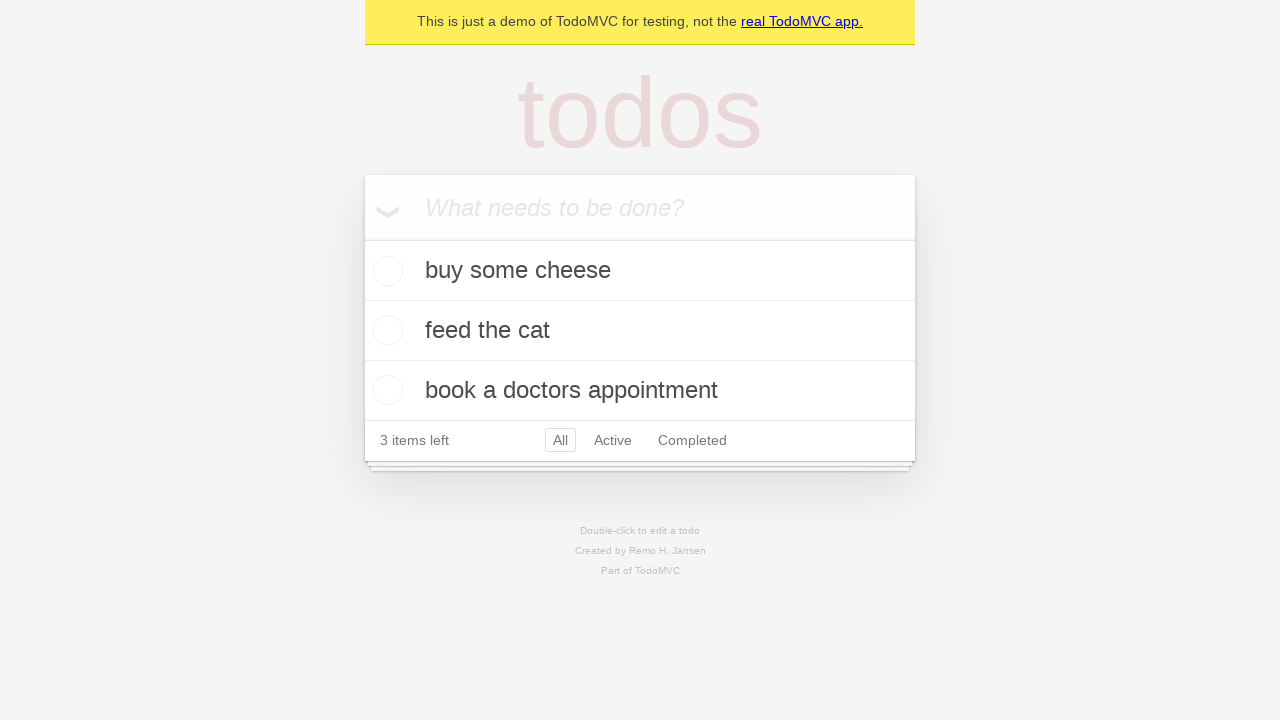

Checked the second todo item ('feed the cat') at (385, 330) on [data-testid='todo-item'] >> nth=1 >> internal:role=checkbox
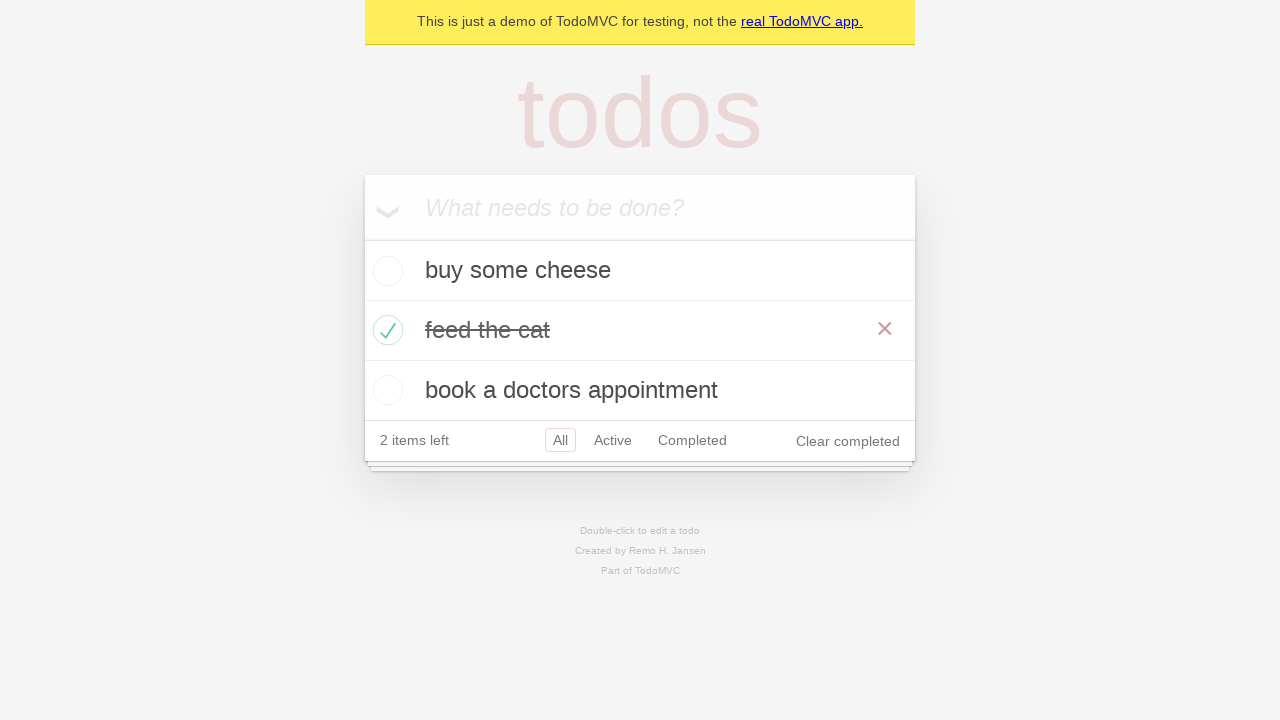

Clicked the 'Active' filter to display only incomplete items at (613, 440) on internal:role=link[name="Active"i]
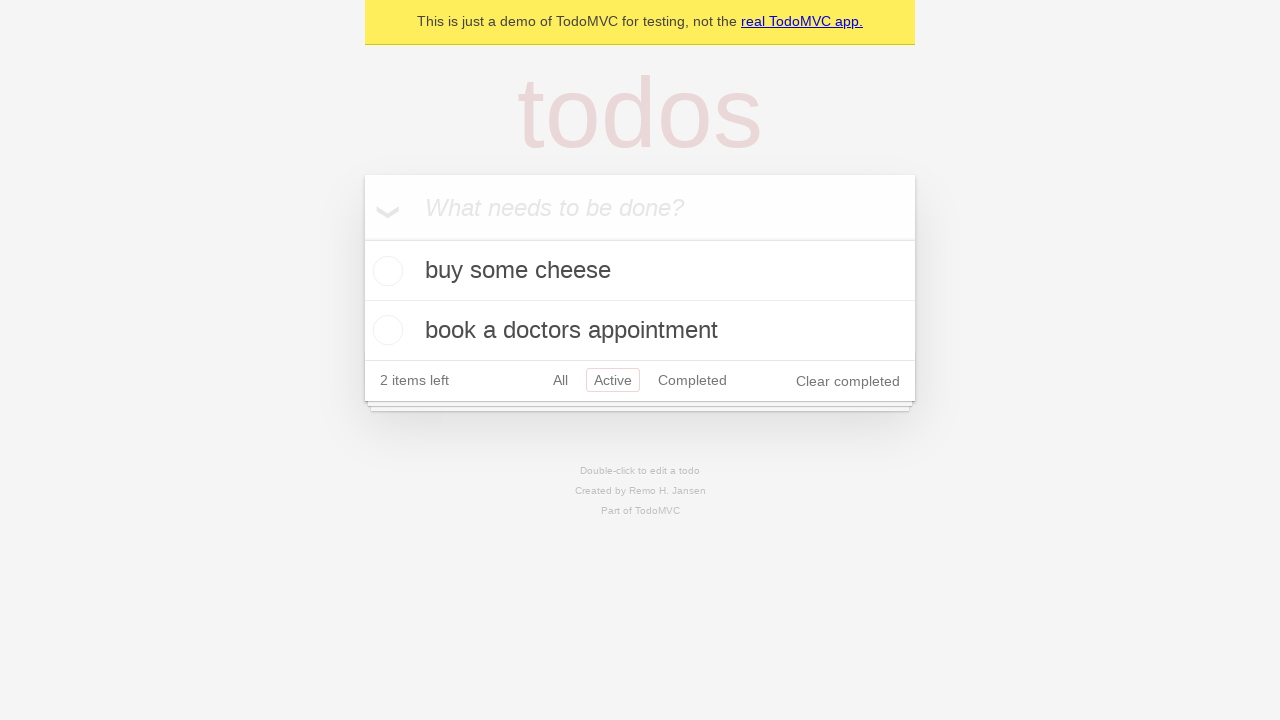

Waited for Active filter to apply
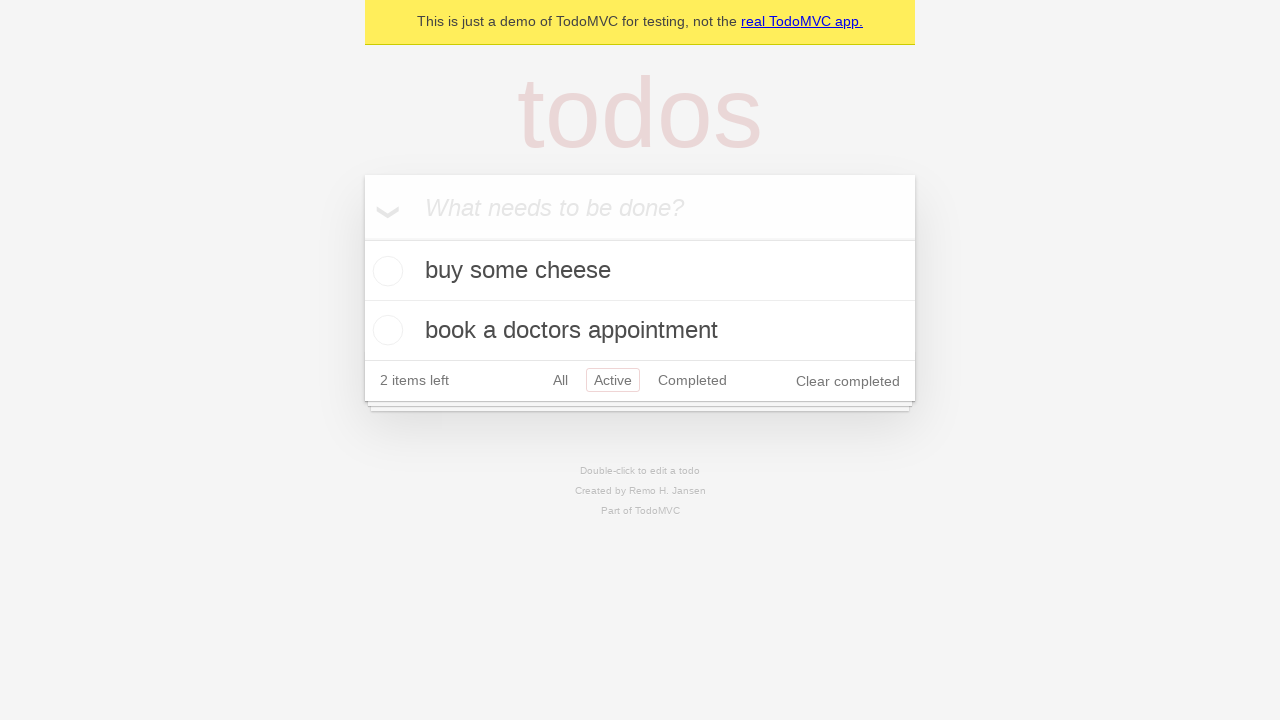

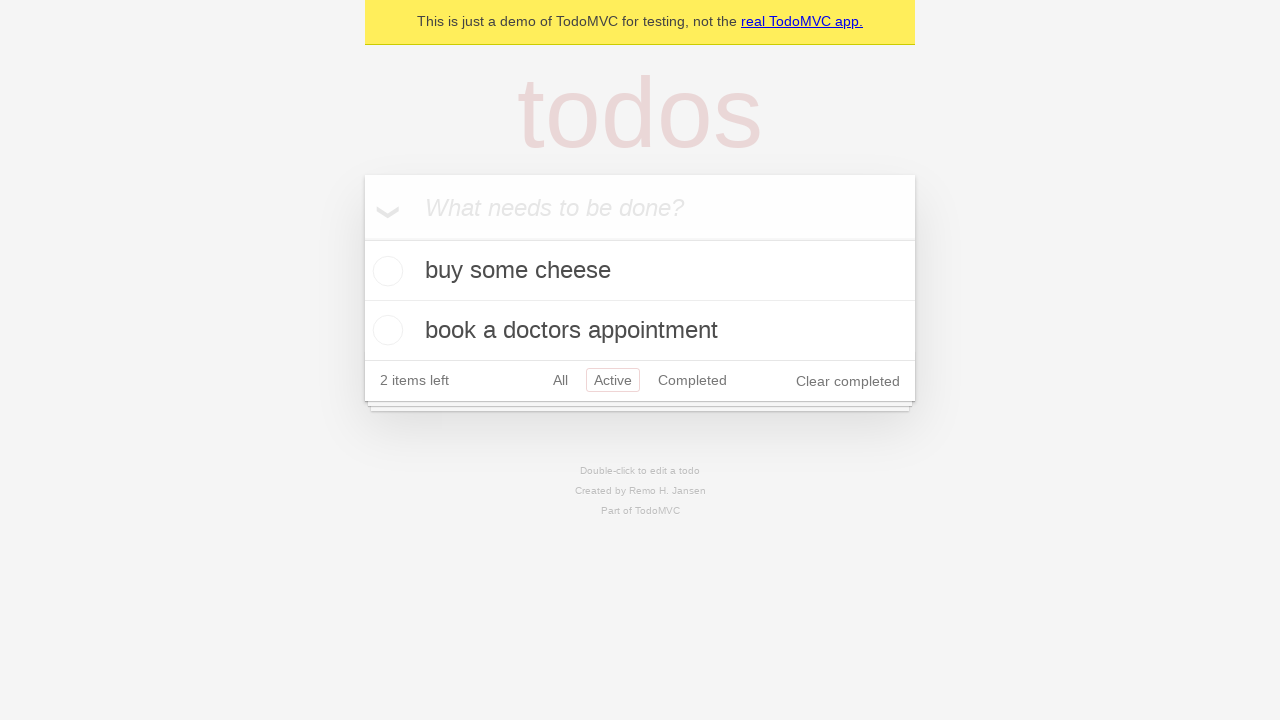